Tests the search functionality on the automation bookstore website by entering a search term, then checking if the clear text icon is displayed and clicking it to clear the search

Starting URL: https://automationbookstore.dev/

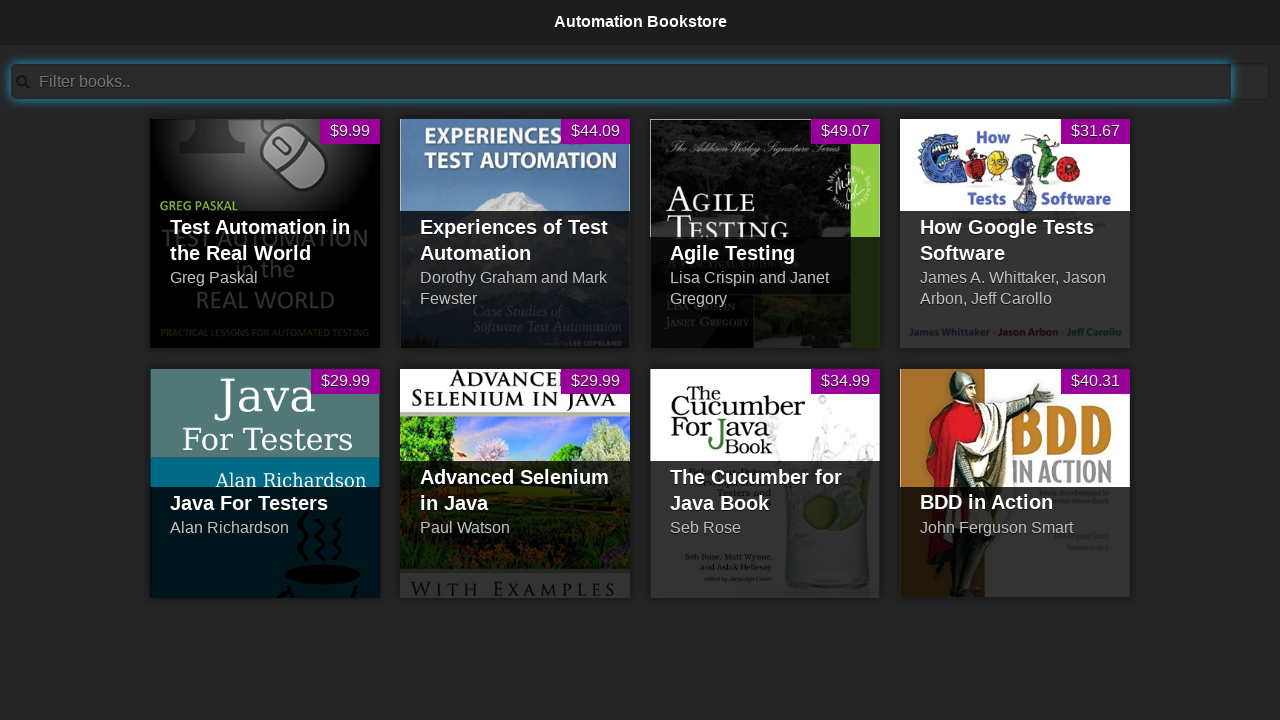

Filled search bar with 'Test' on #searchBar
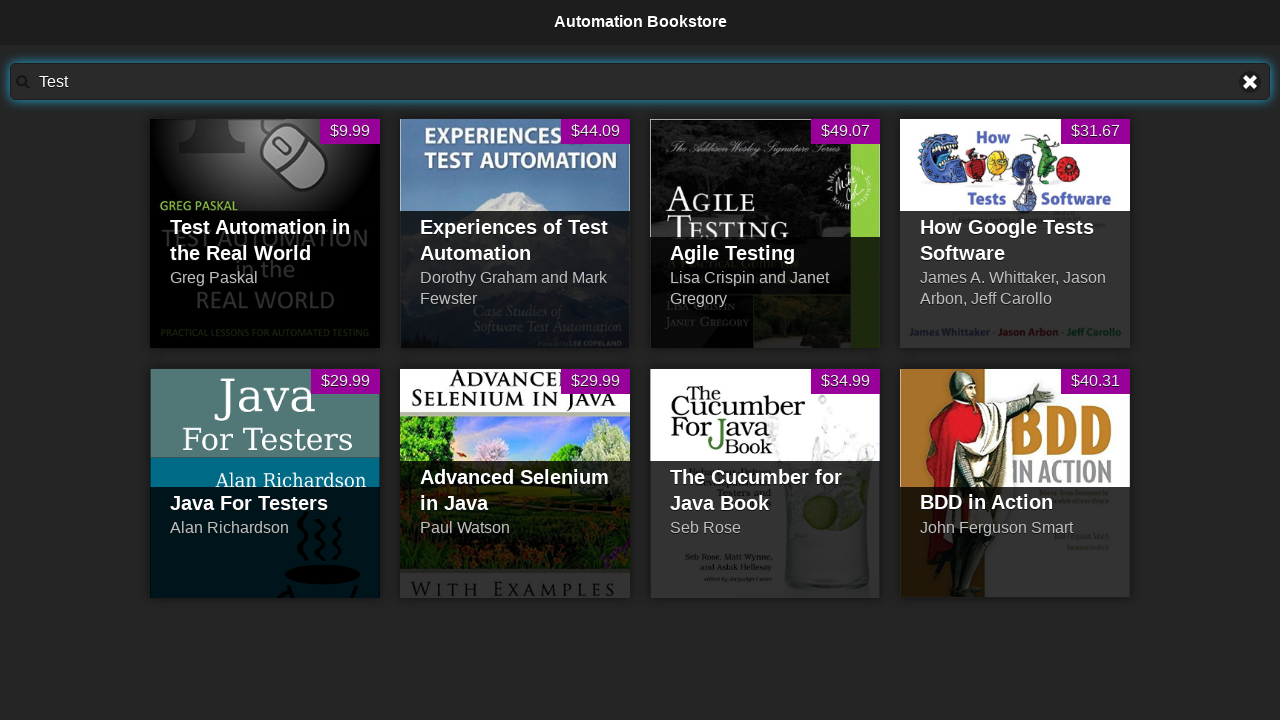

Clear text icon appeared
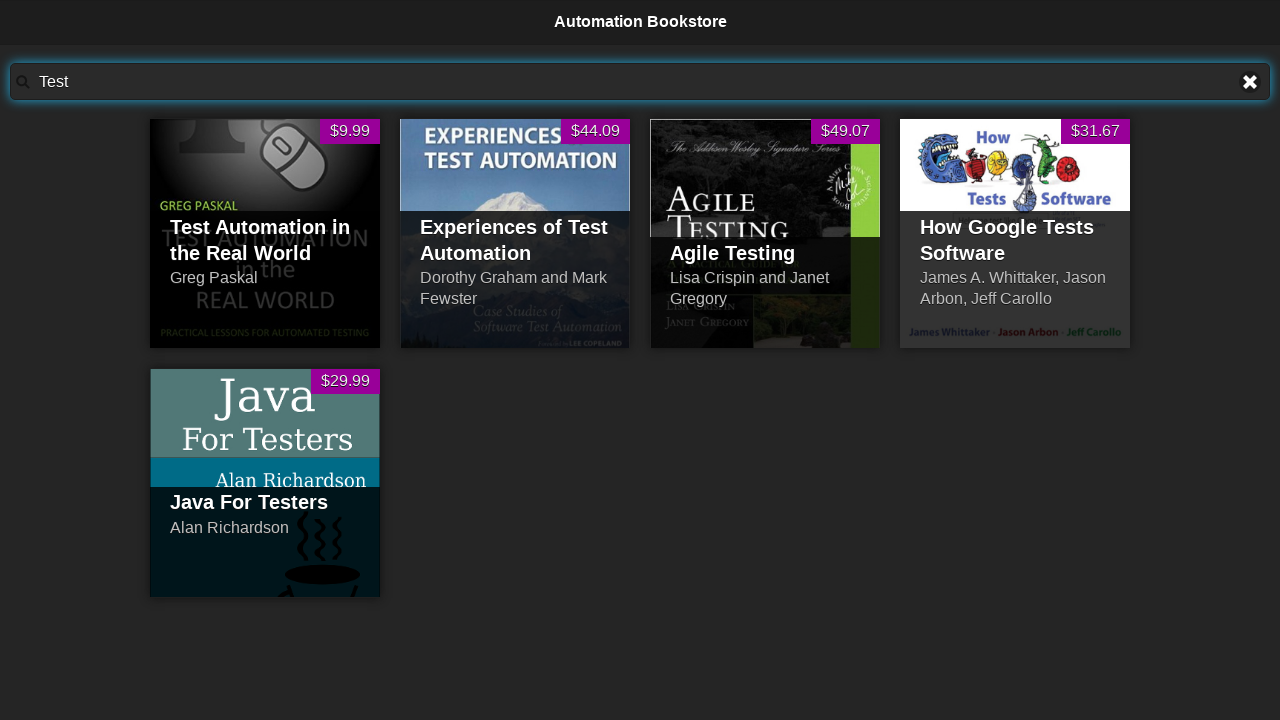

Located clear text icon element
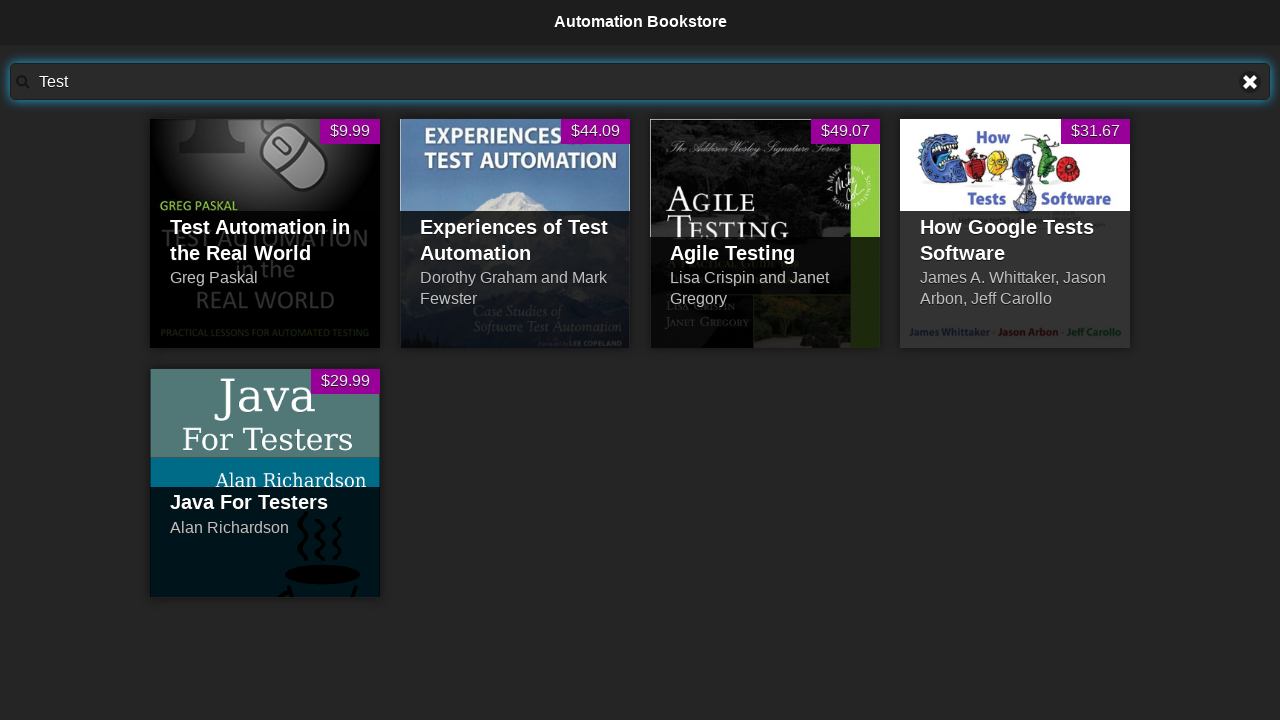

Verified clear text icon is visible
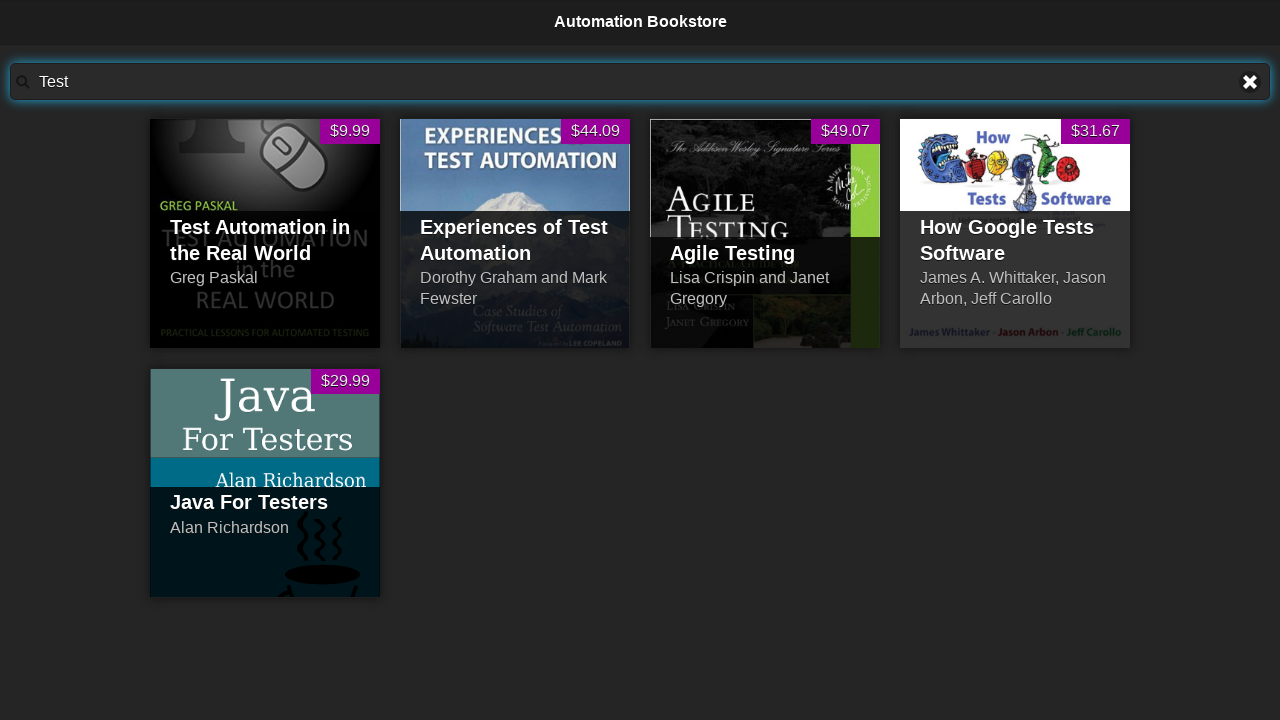

Clicked clear text icon to clear search at (1250, 82) on a[title='Clear text']
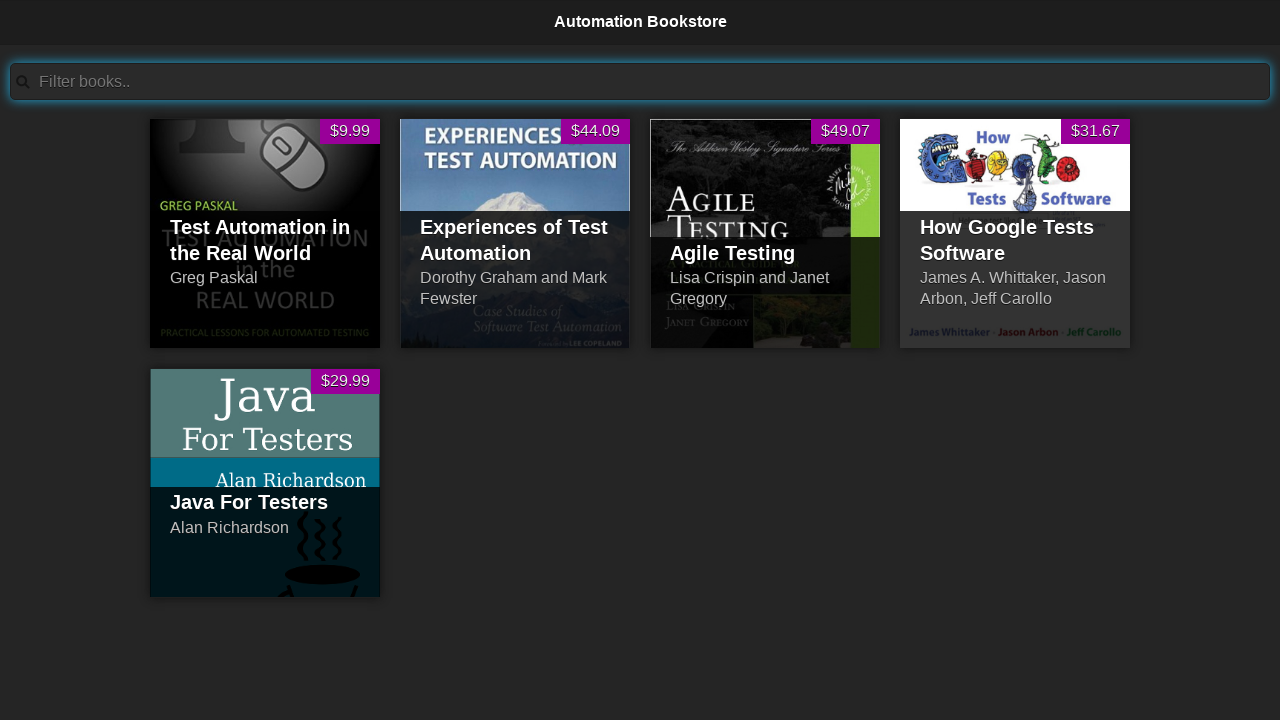

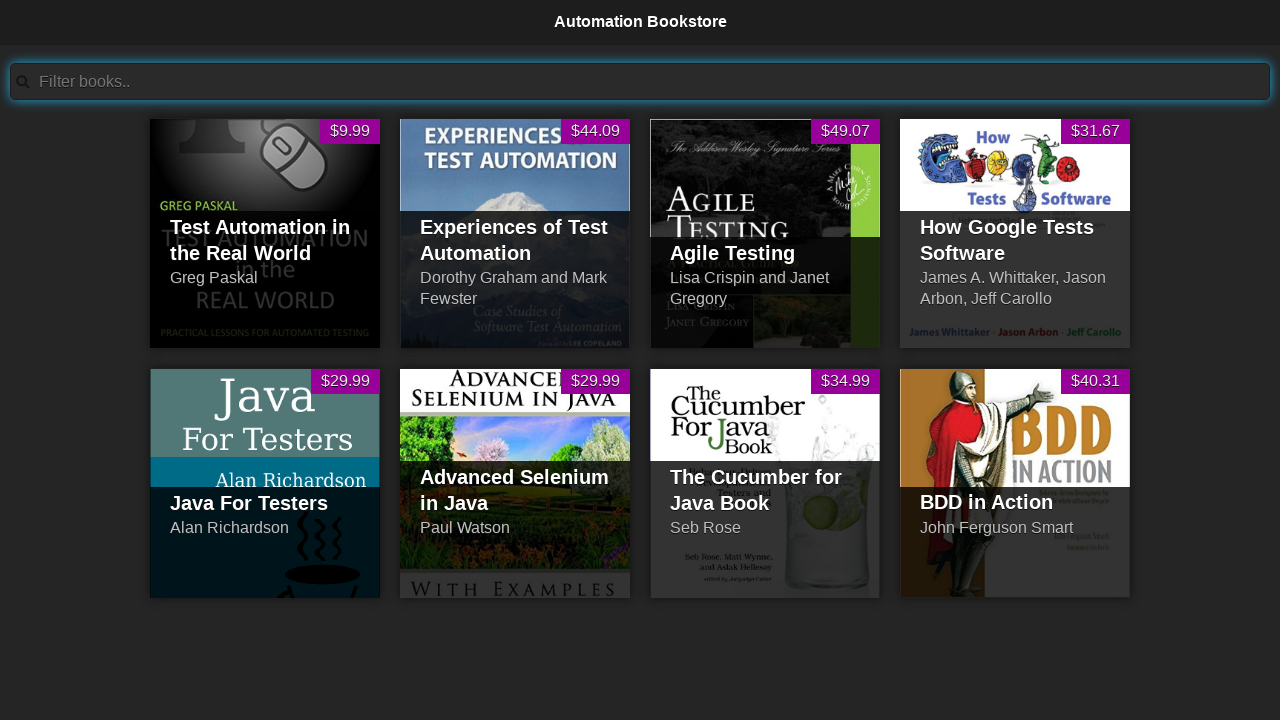